Tests dropdown selection functionality by selecting options using different methods (by value and by index) from a dropdown menu

Starting URL: https://the-internet.herokuapp.com/dropdown

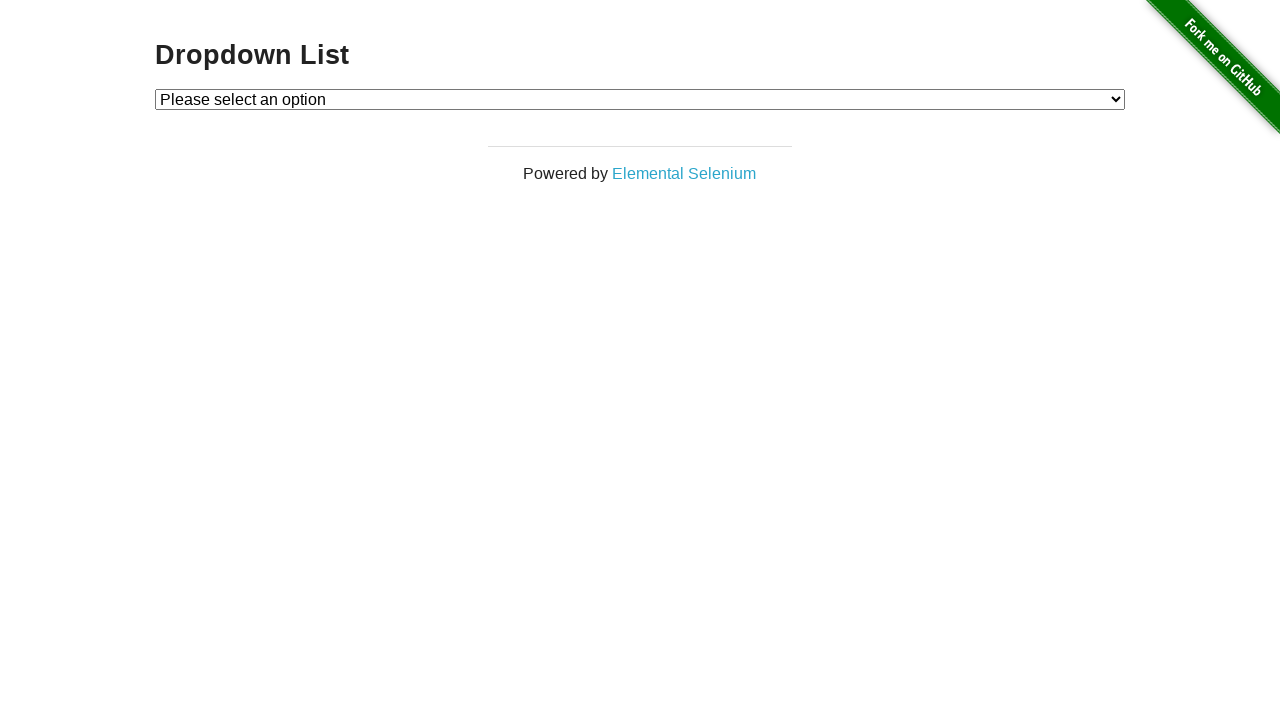

Selected 'Option 1' from dropdown by value '1' on select#dropdown
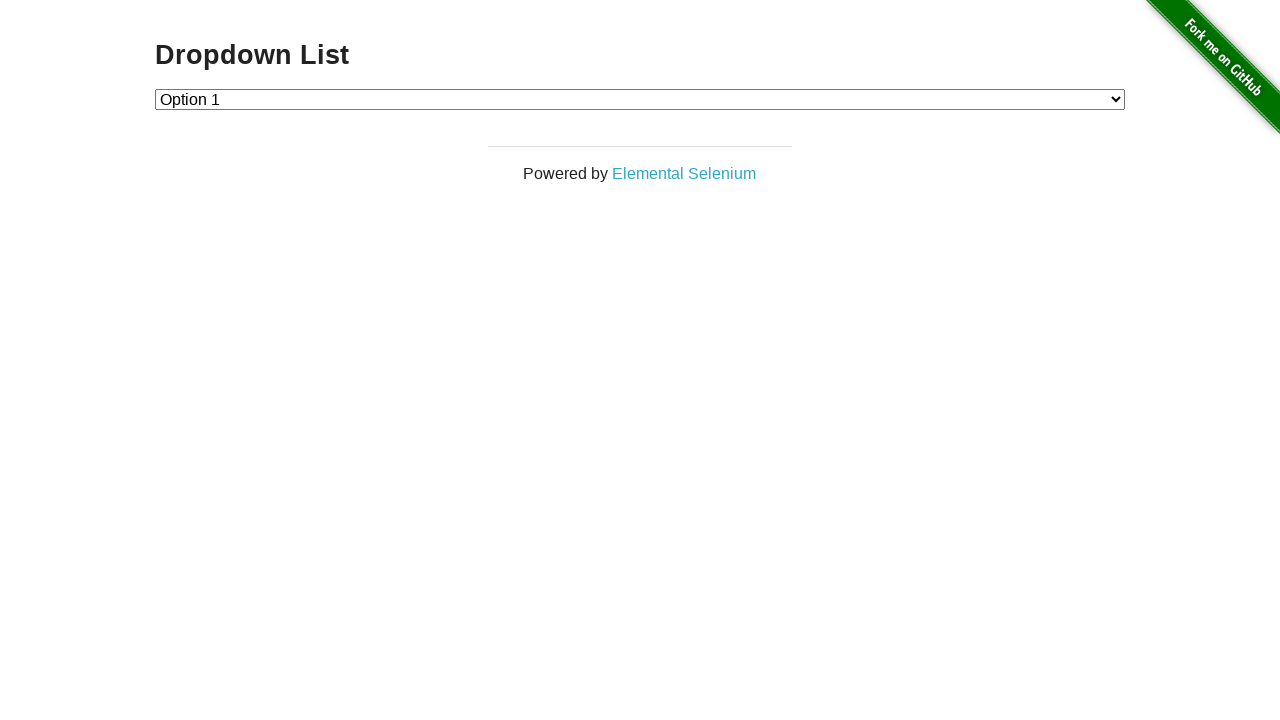

Selected 'Option 2' from dropdown by index 2 on select#dropdown
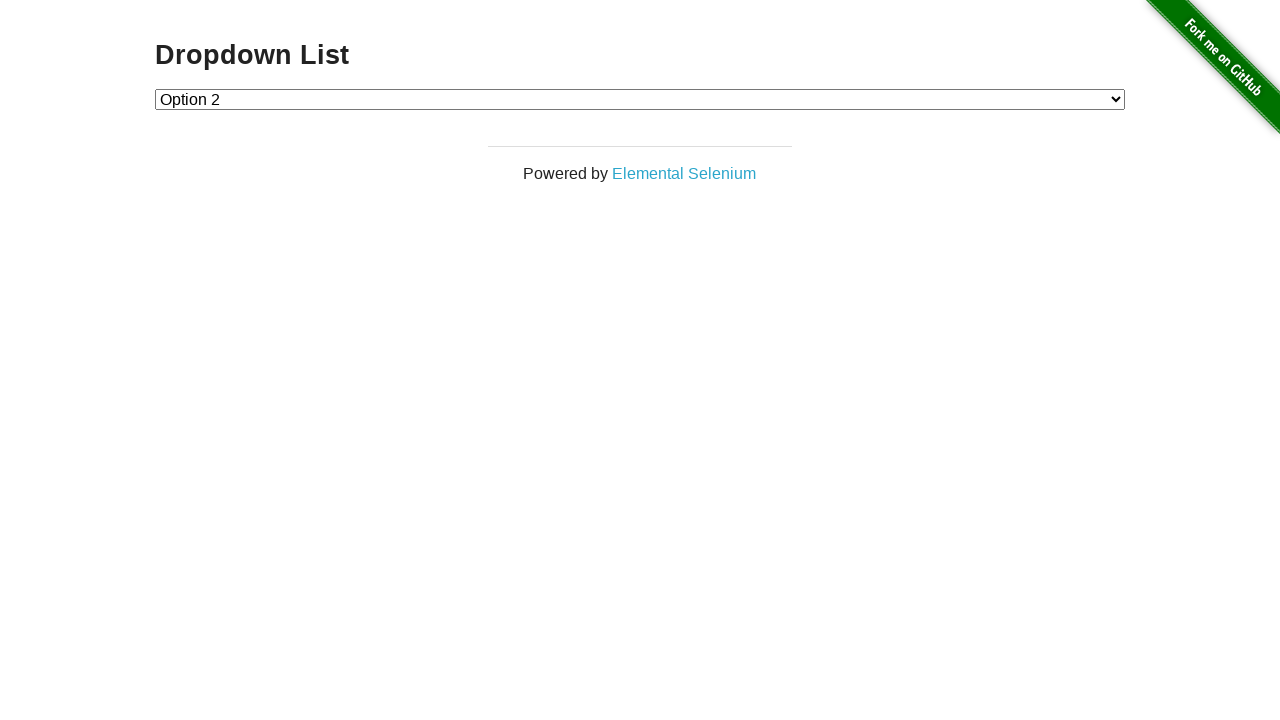

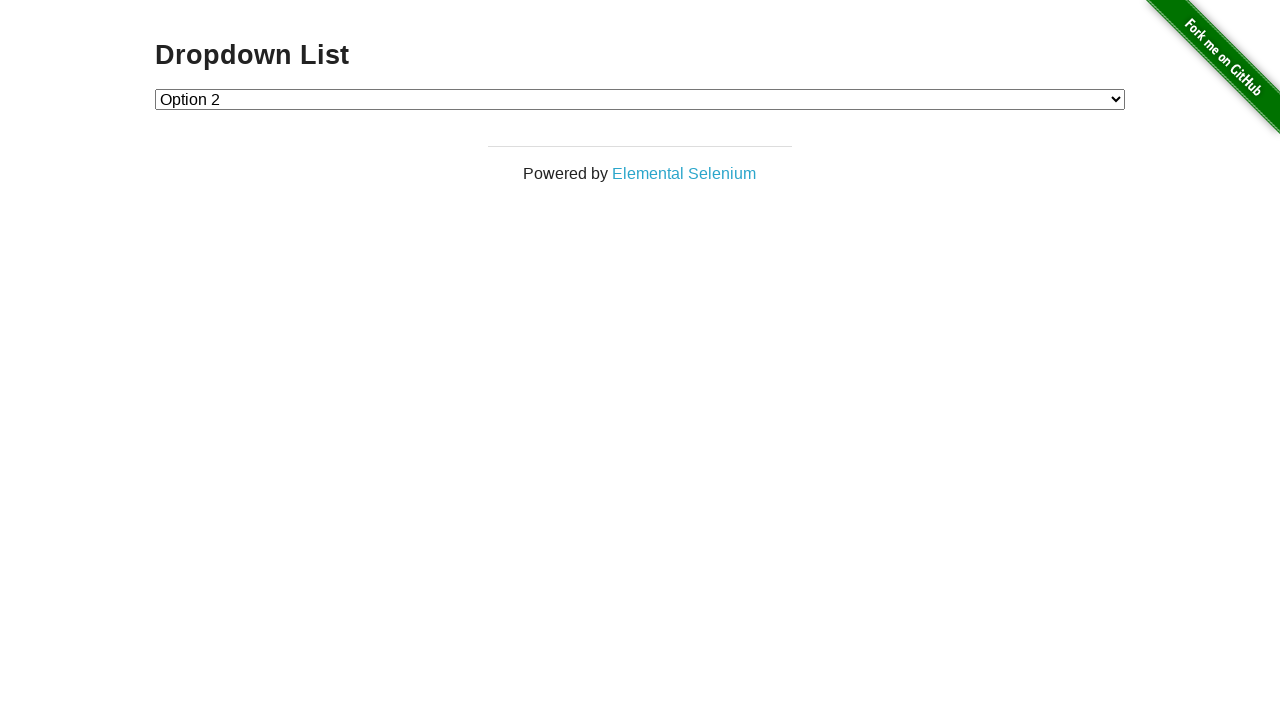